Tests alert handling functionality by triggering a prompt alert, entering text, and accepting it

Starting URL: https://www.tutorialspoint.com/selenium/practice/alerts.php

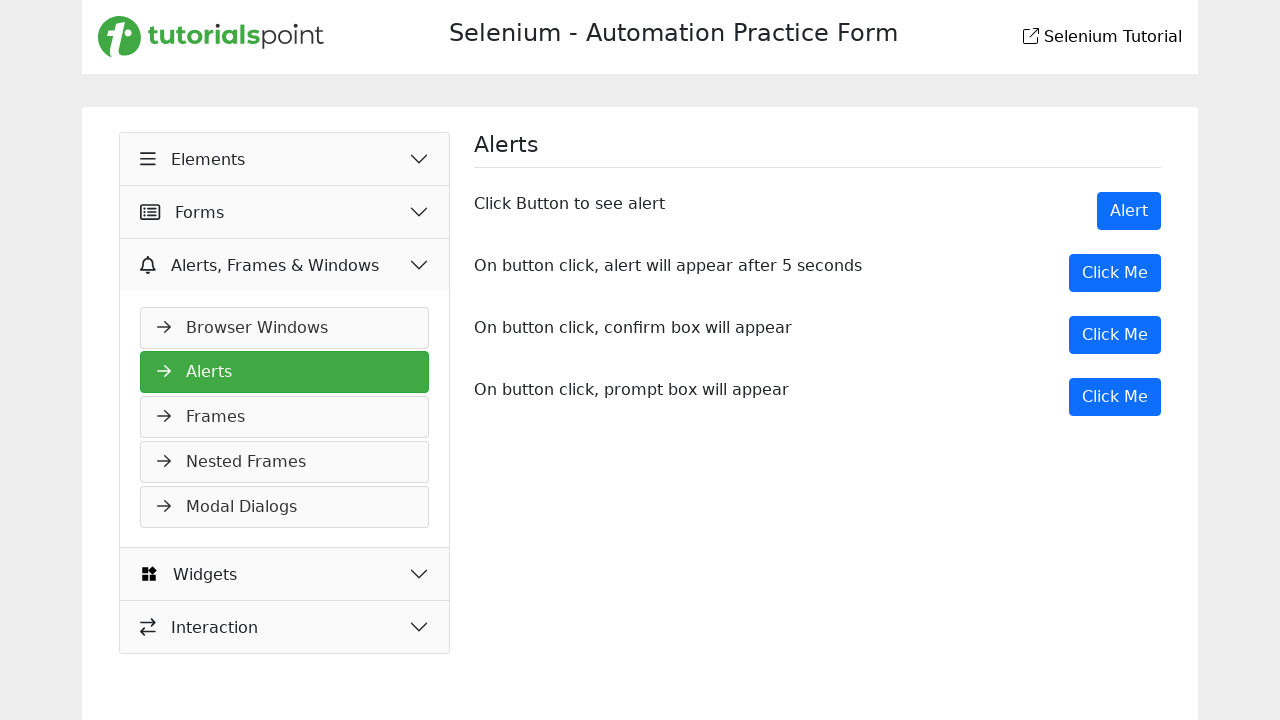

Clicked button to trigger prompt alert at (1115, 397) on button[onclick='myPromp()']
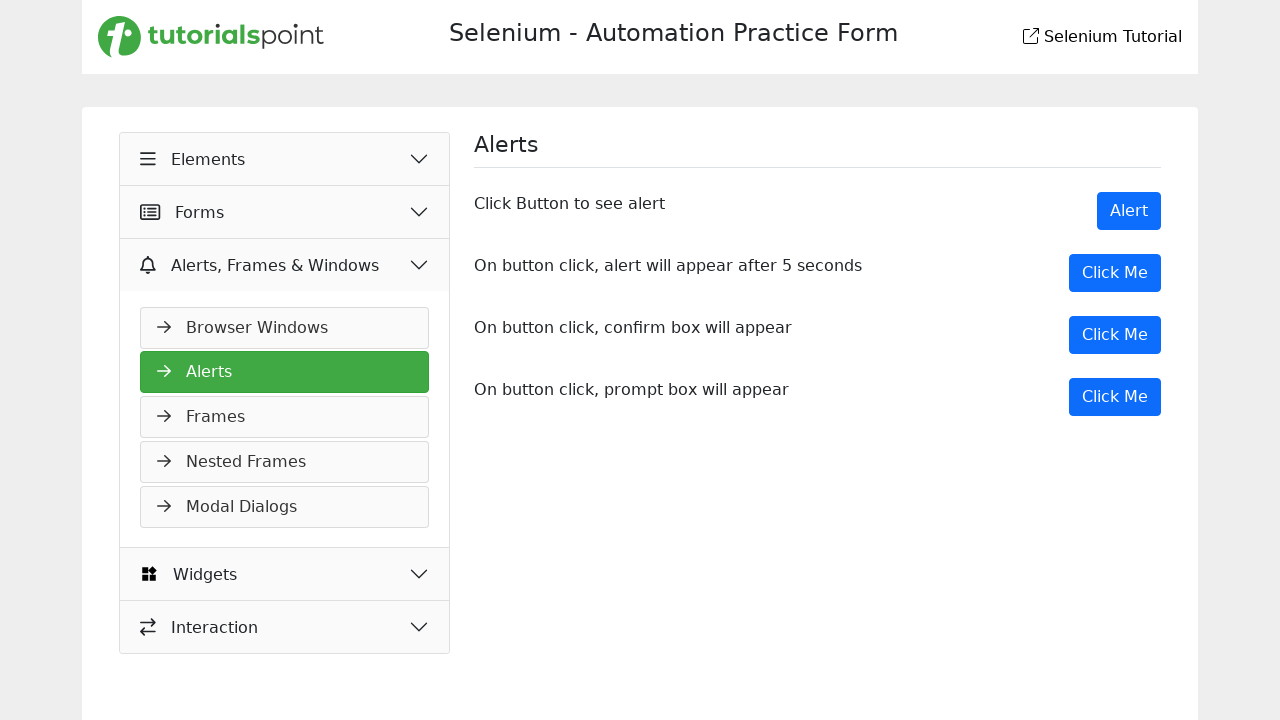

Set up dialog handler to accept prompt with text 'Good Morning'
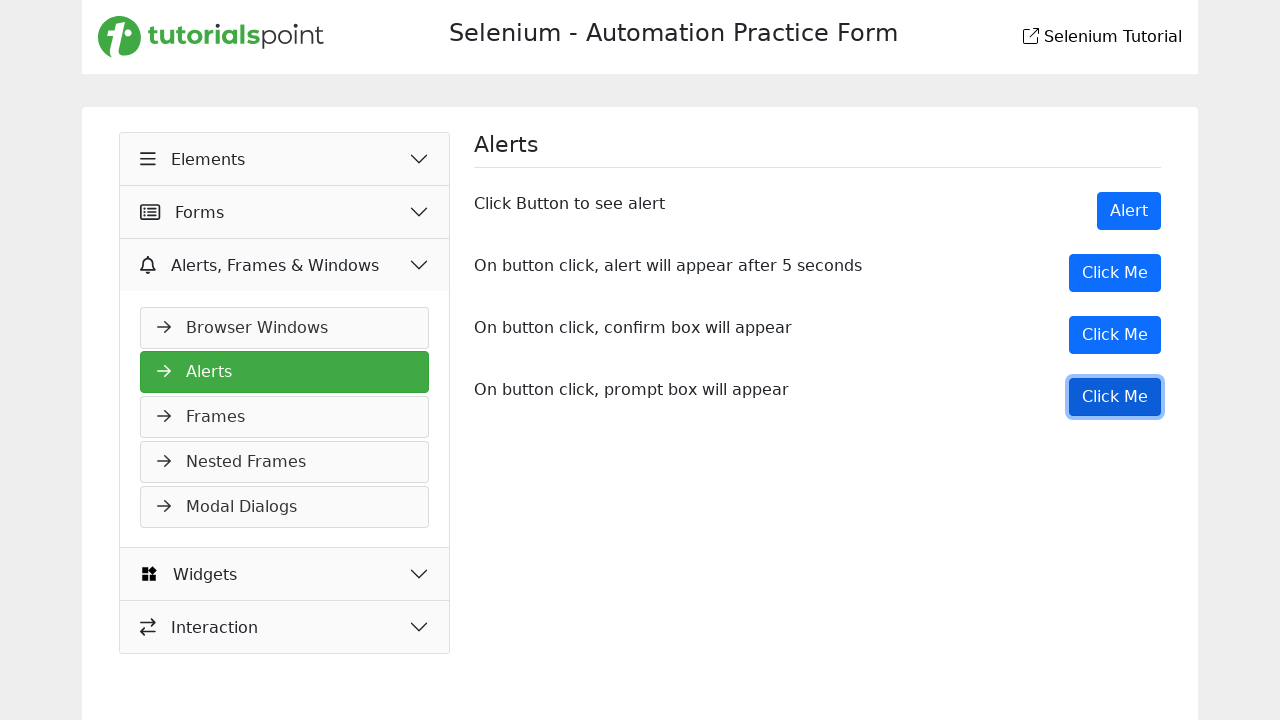

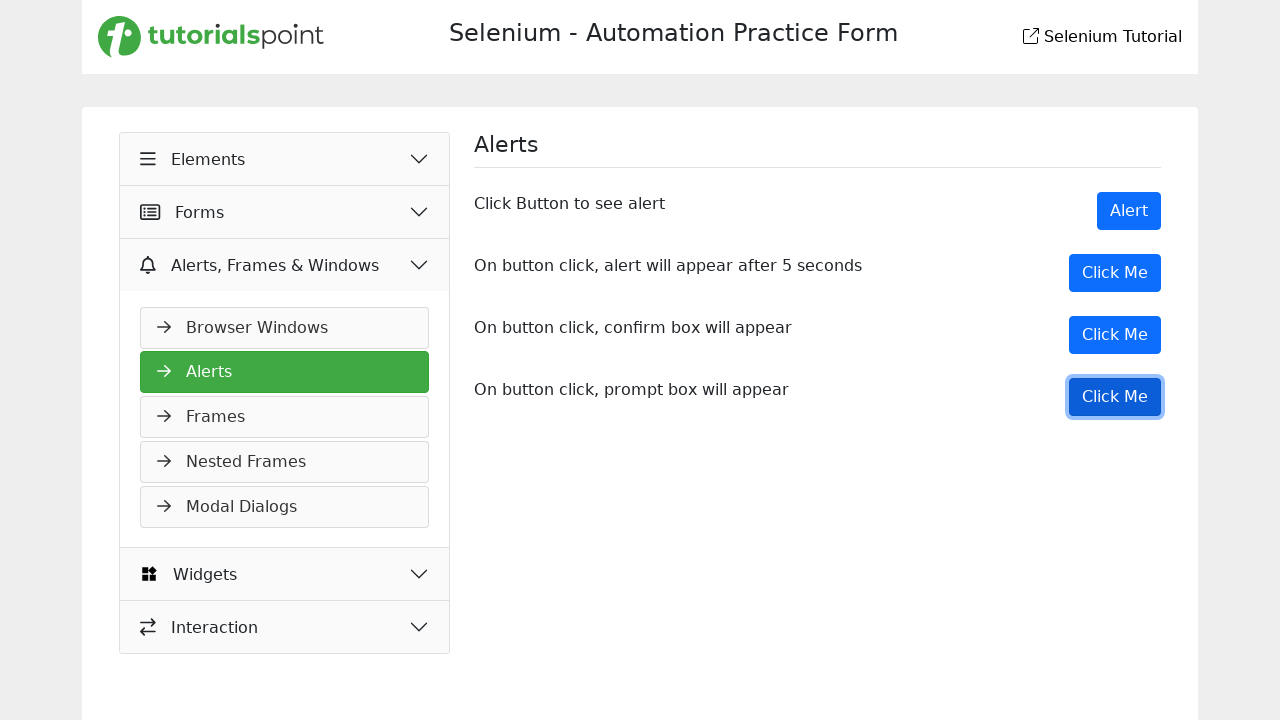